Tests frame navigation on Oracle Java documentation by switching between multiple frames and clicking on documentation links

Starting URL: https://docs.oracle.com/javase/8/docs/api/

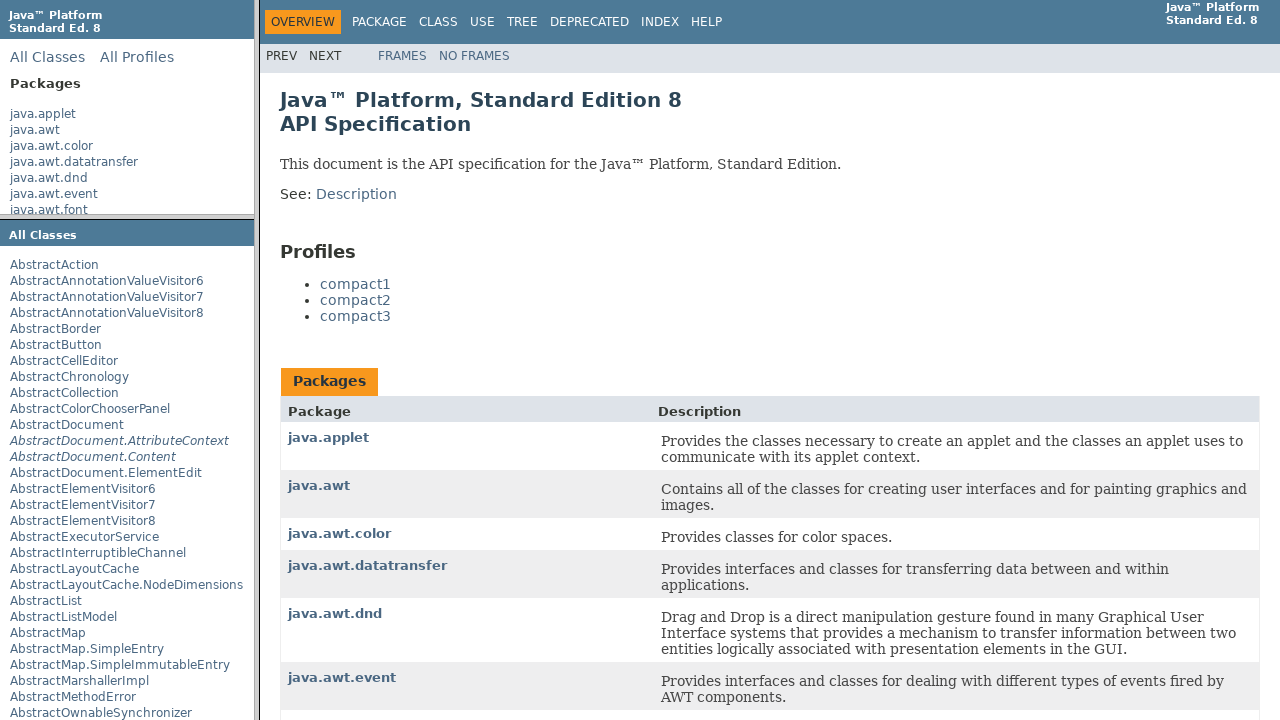

Located packageListFrame
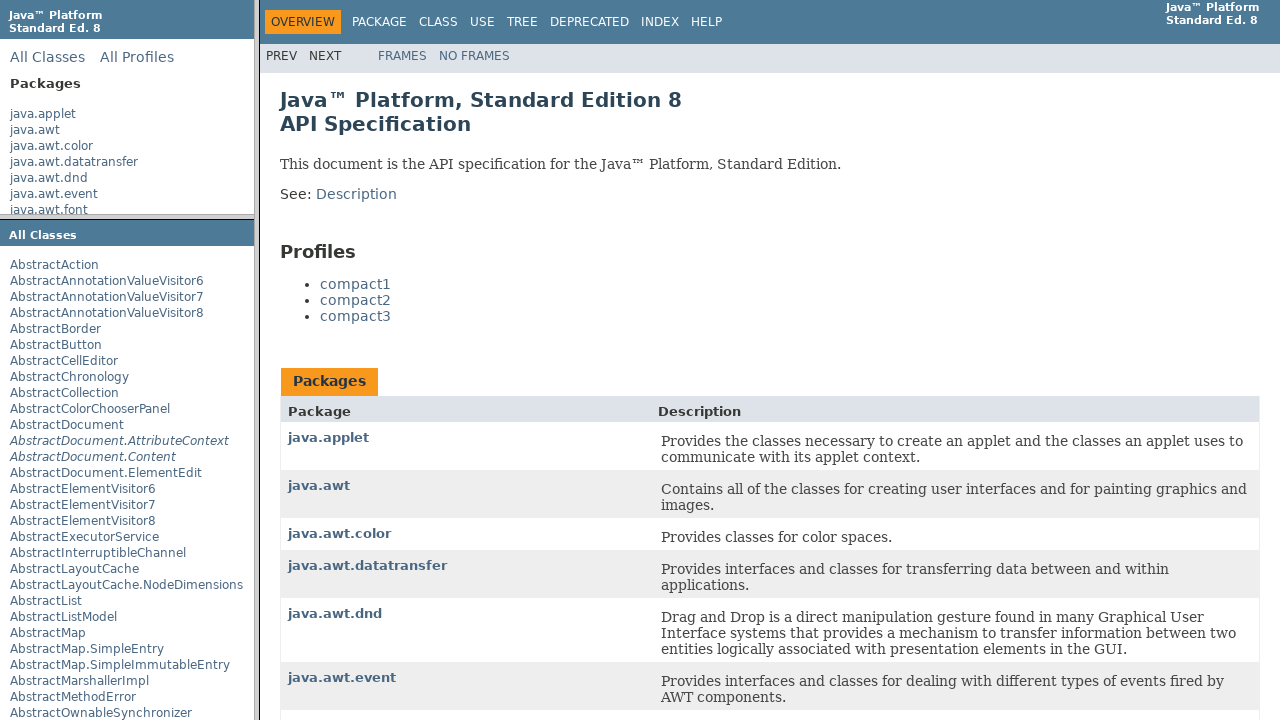

Clicked java.awt in package list frame at (35, 130) on text=java.awt
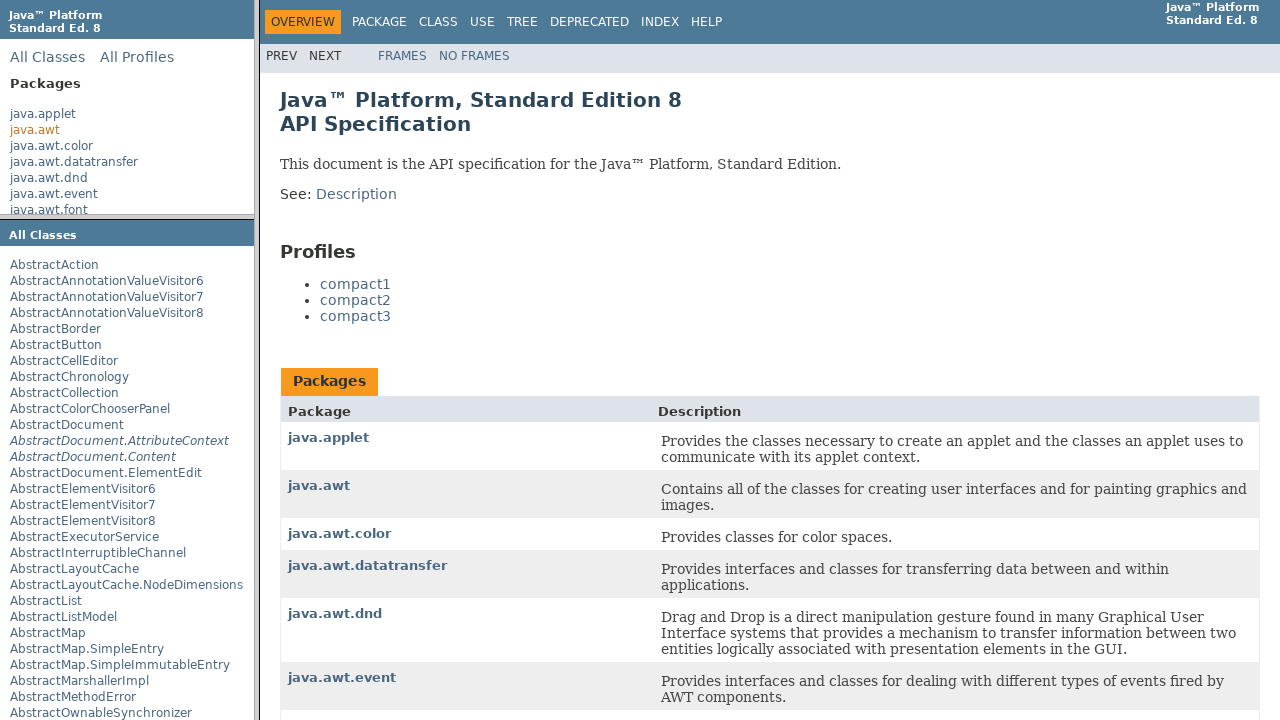

Located packageFrame
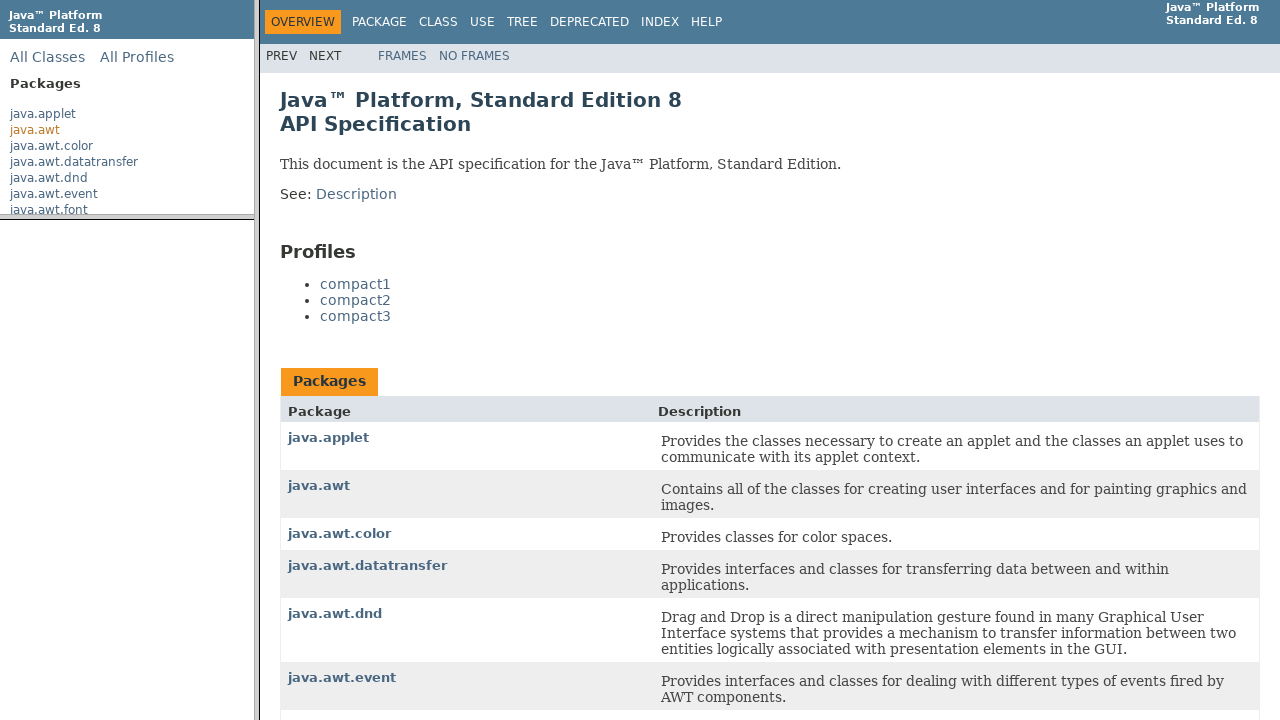

Clicked Adjustable in package frame at (39, 310) on text=Adjustable
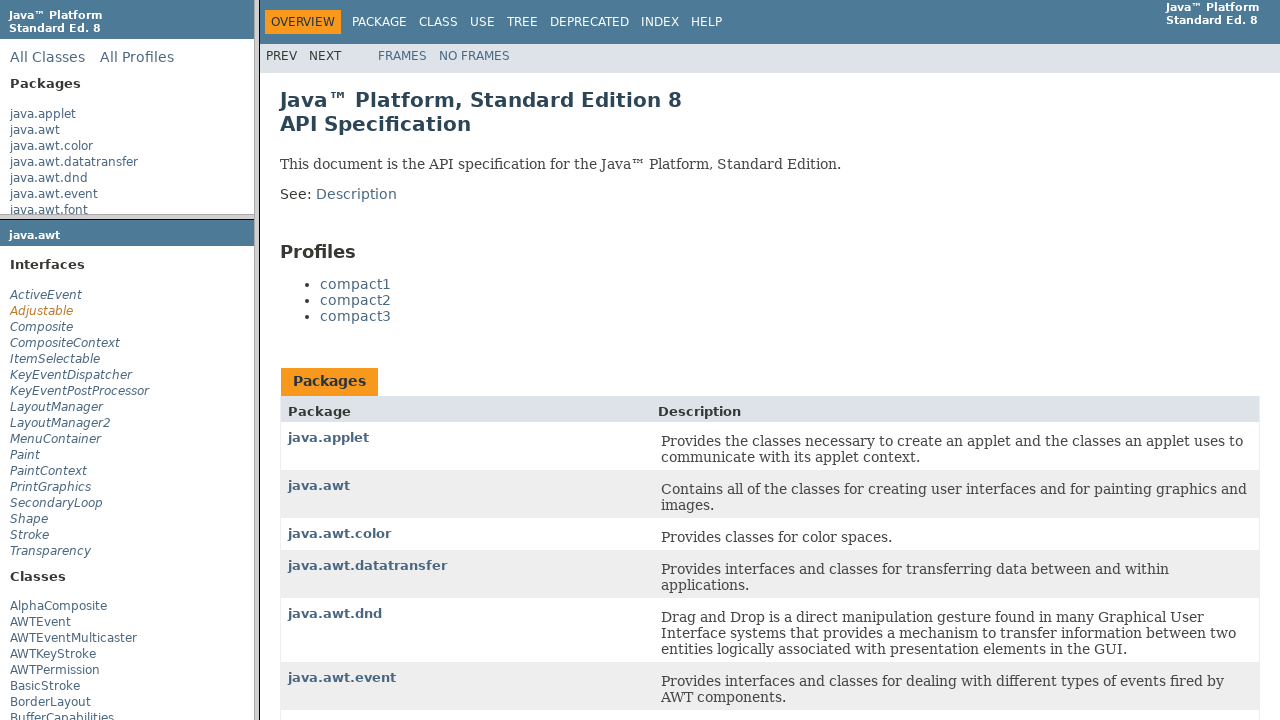

Located classFrame
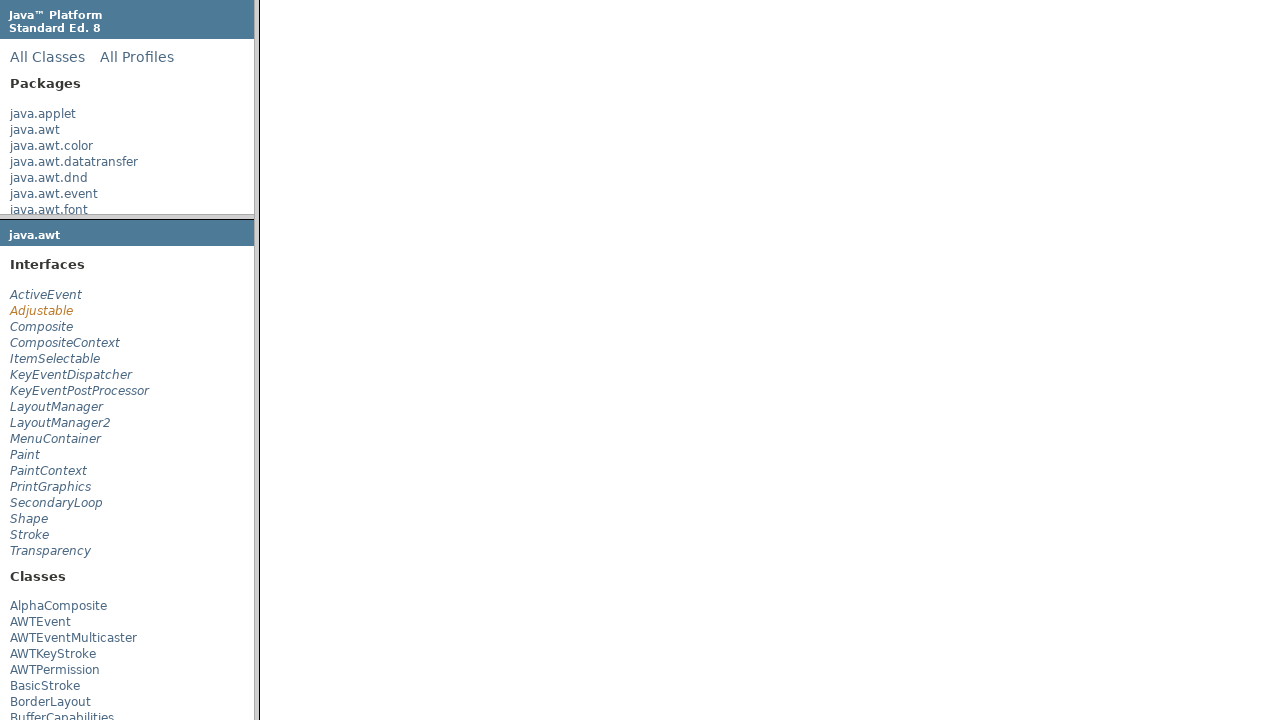

Clicked HORIZONTAL link in class frame at (576, 472) on a:has-text('HORIZONTAL')
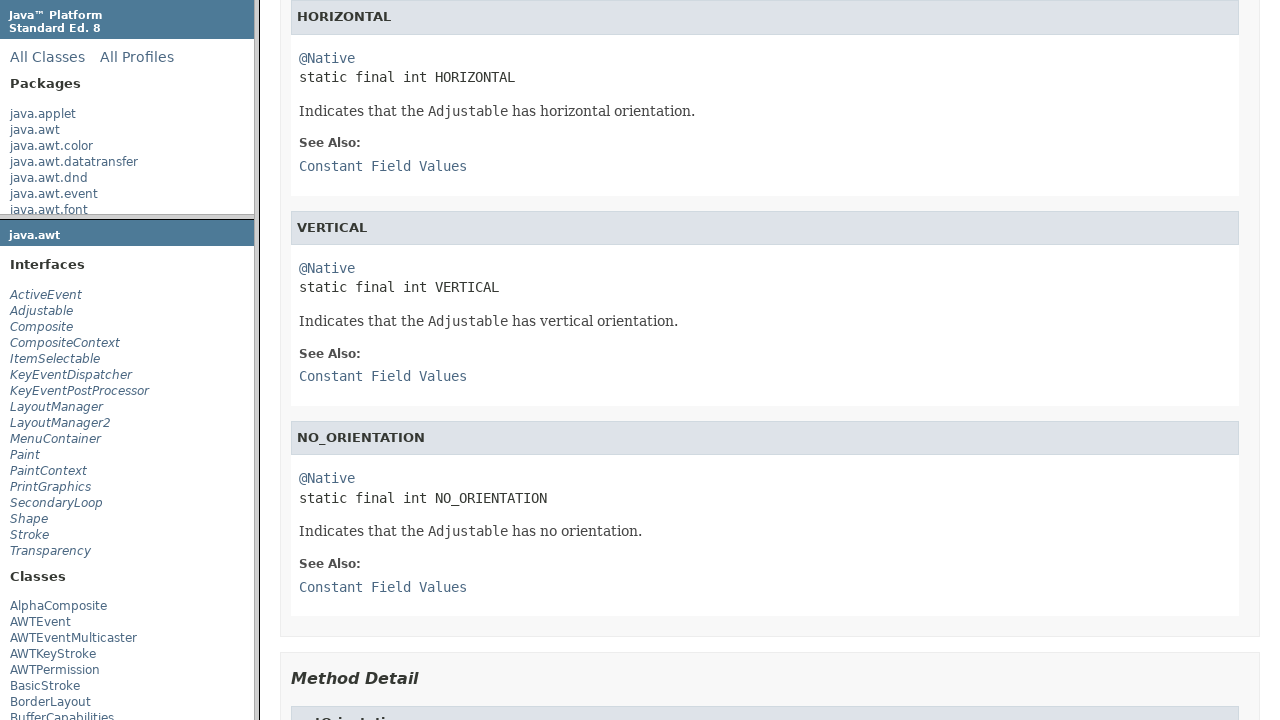

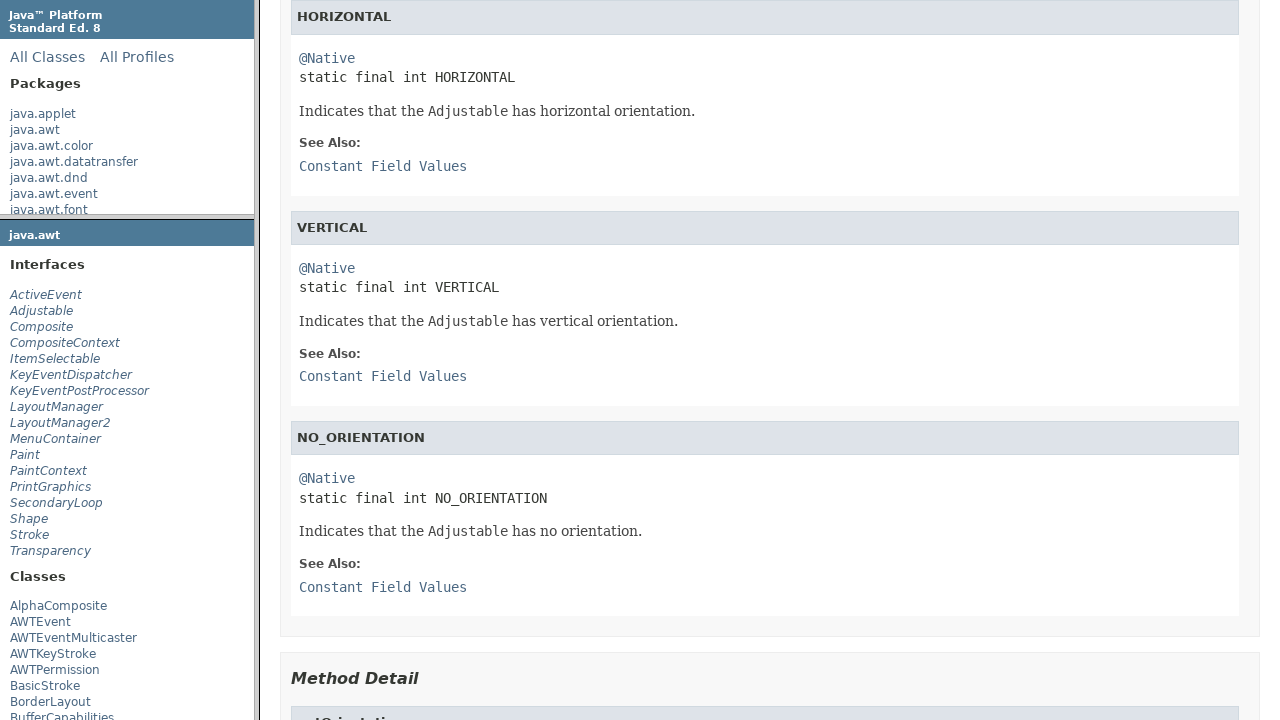